Tests that the City label is spelled correctly in the order modal.

Starting URL: https://www.demoblaze.com/

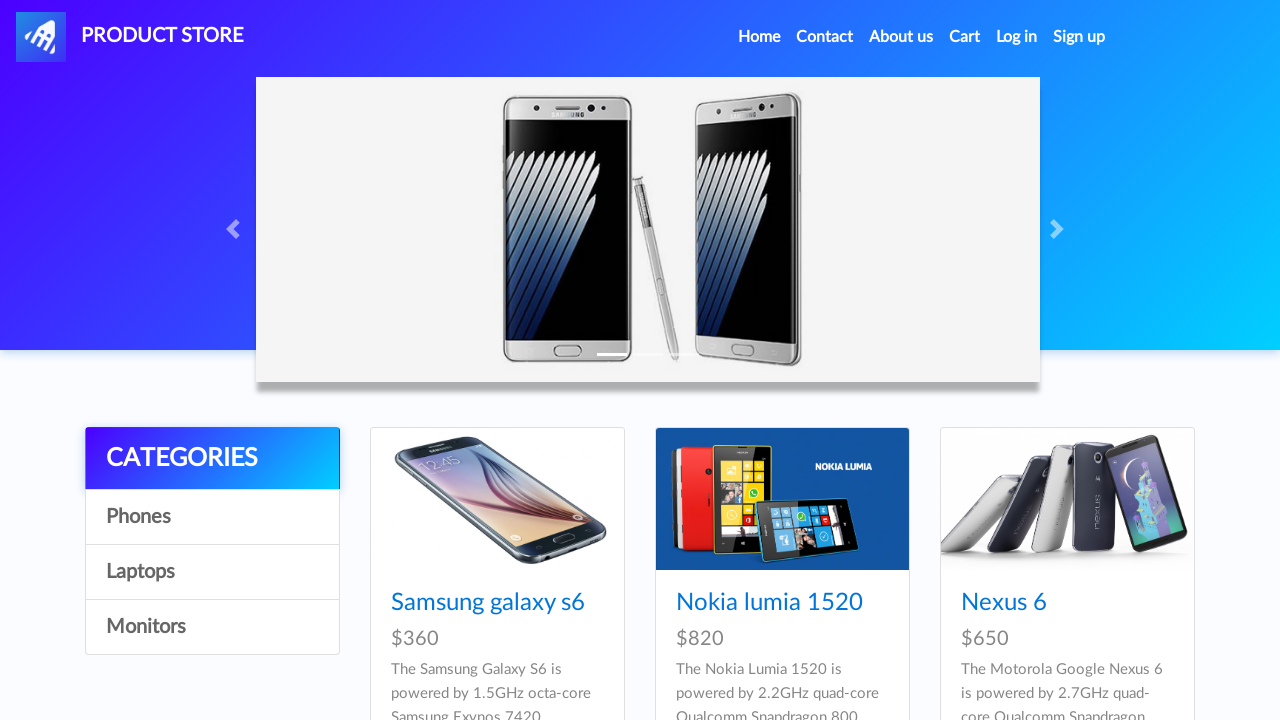

Clicked on first product at (488, 603) on xpath=//*[@class='card-title']//*[@href='prod.html?idp_=1']
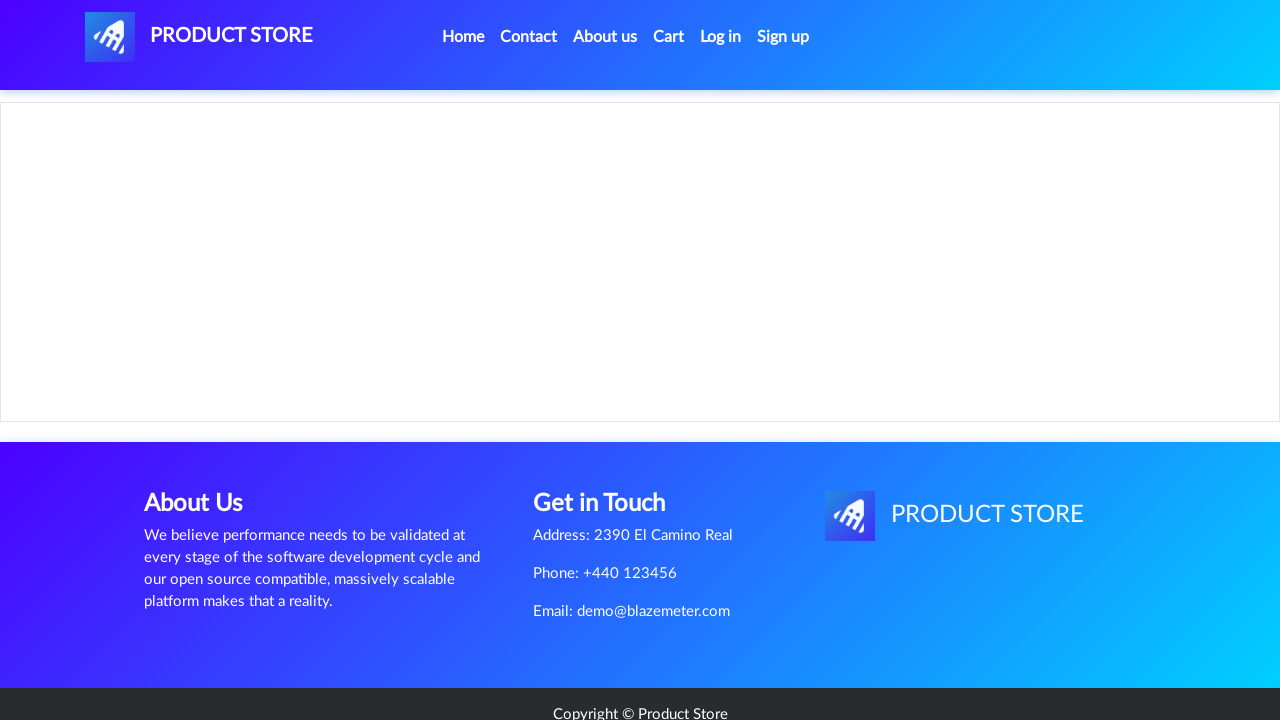

Product details page loaded
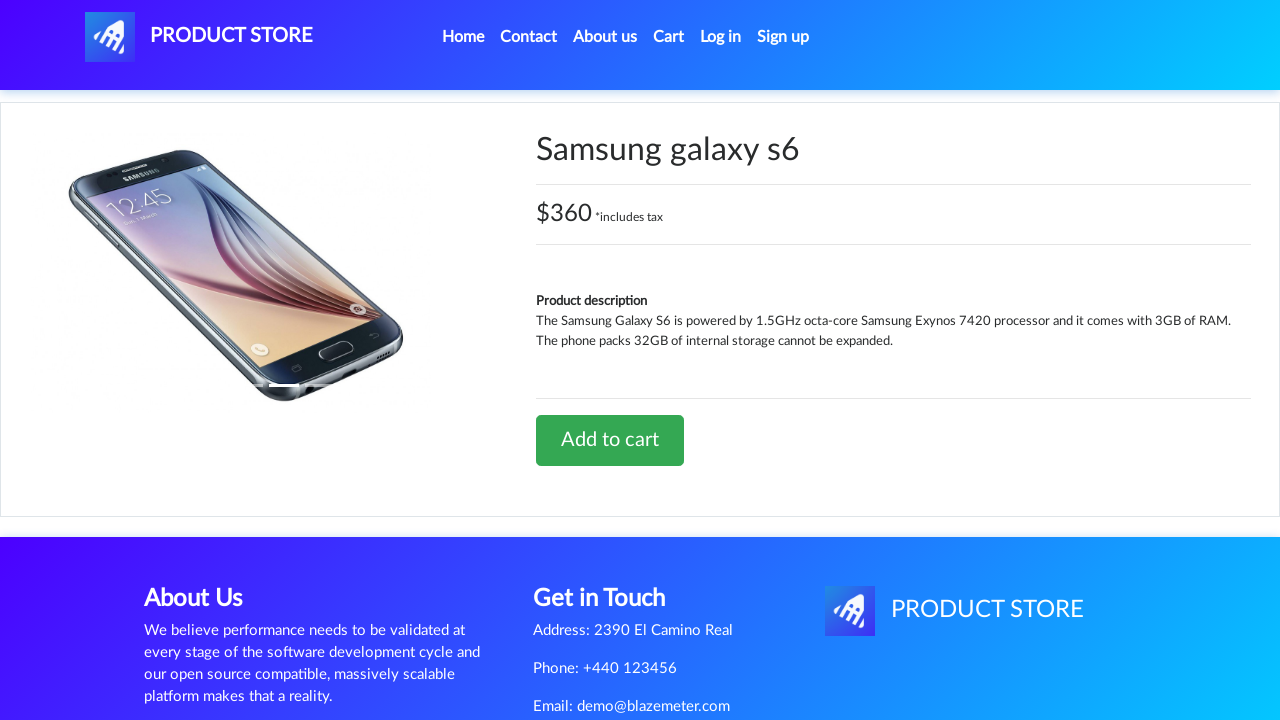

Clicked 'Add to cart' button at (610, 440) on a.btn-success:has-text('Add to cart')
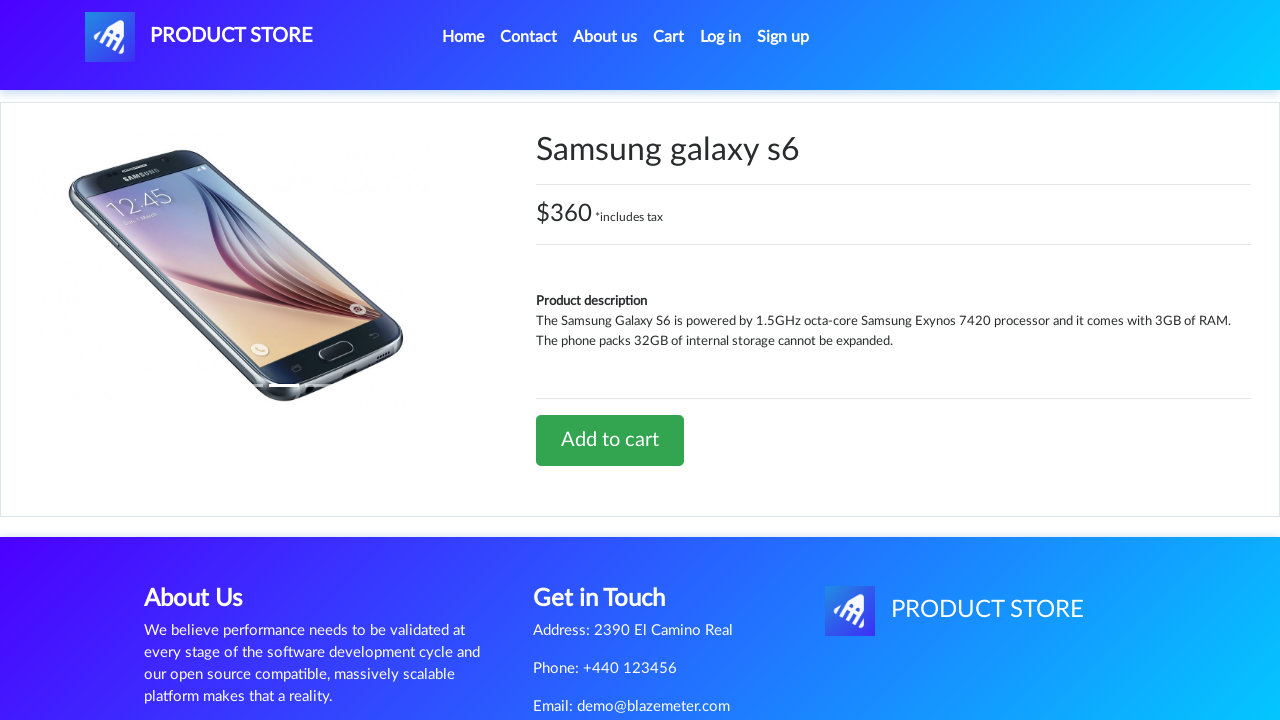

Waited for cart update to complete
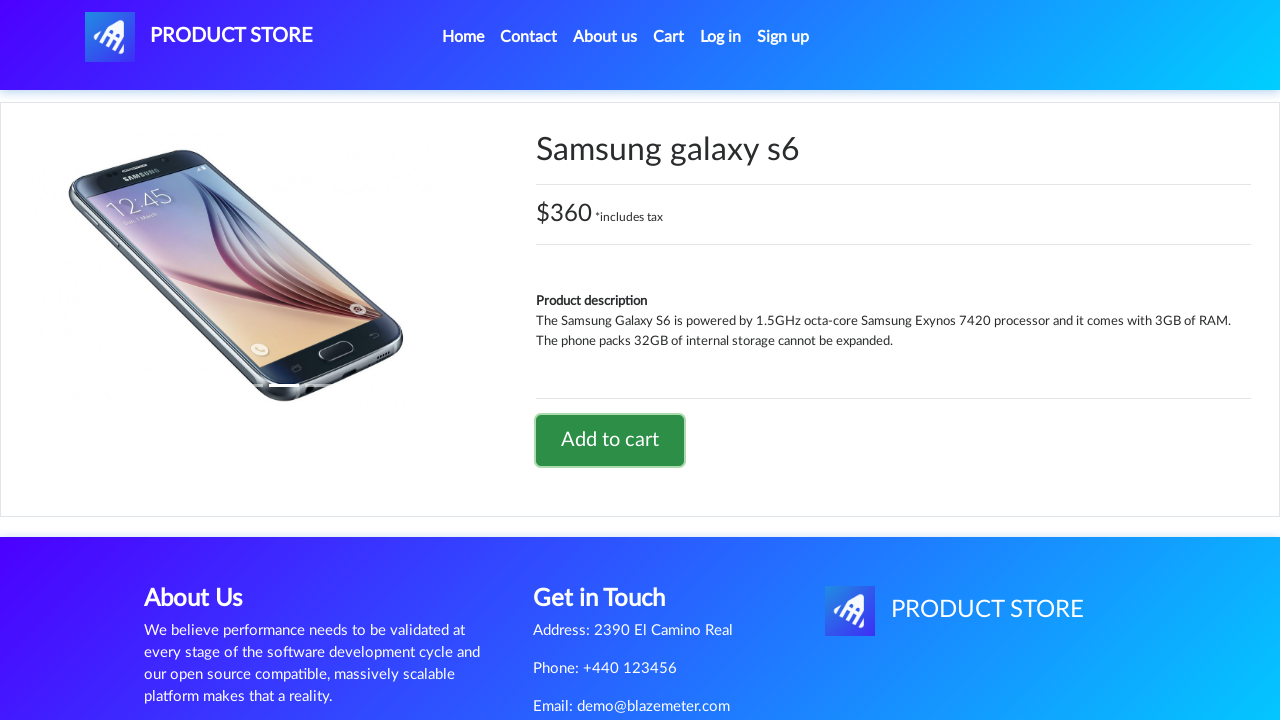

Clicked on cart link at (669, 37) on #cartur
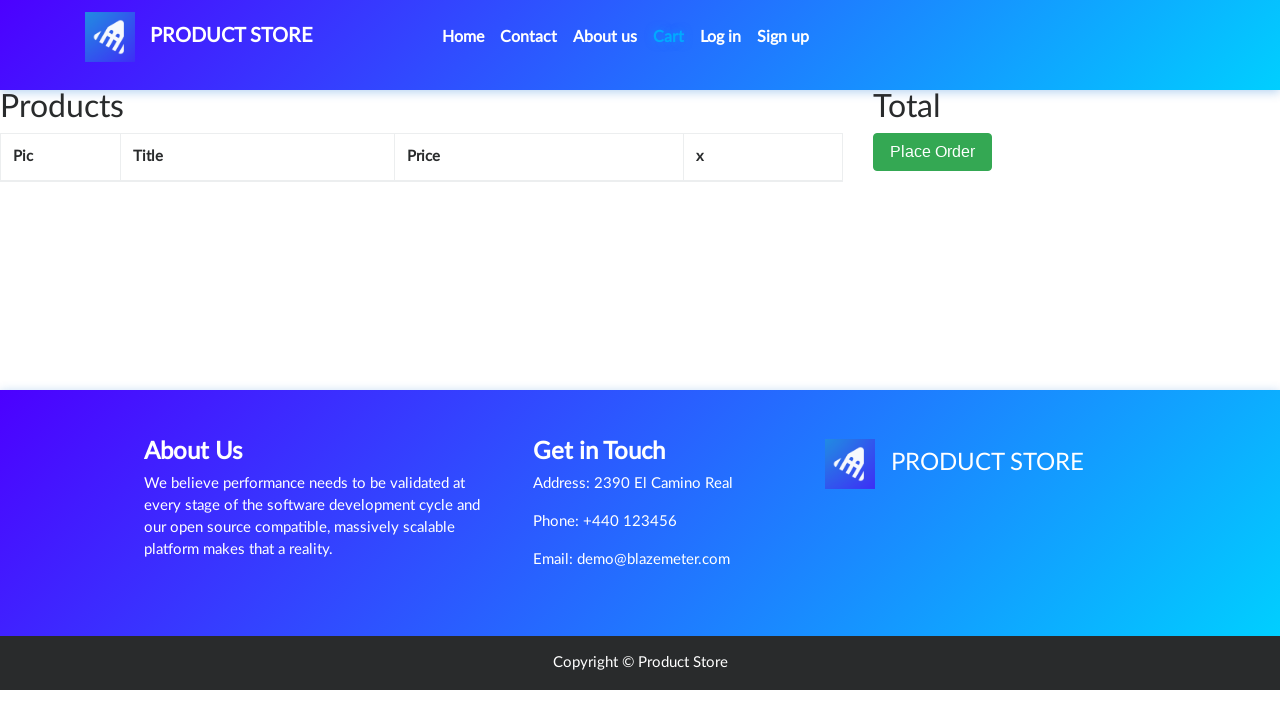

Waited for cart page to load
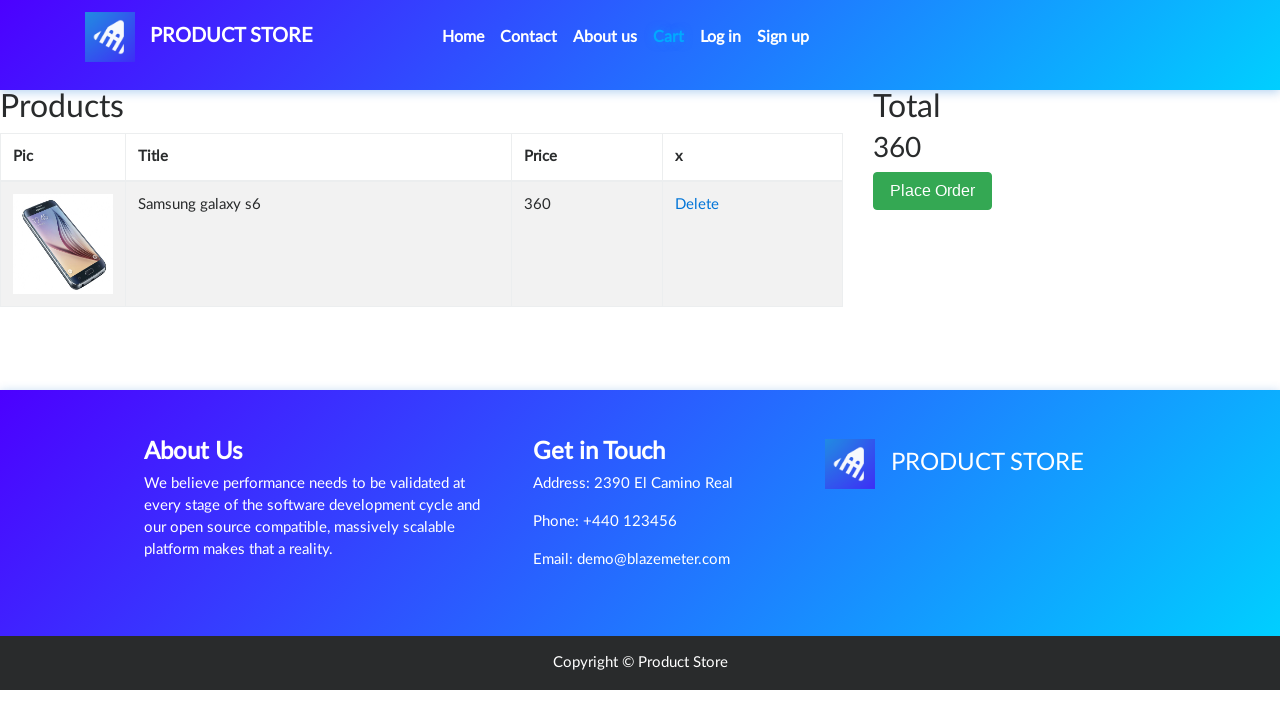

Clicked 'Place Order' button at (933, 191) on button:has-text('Place Order')
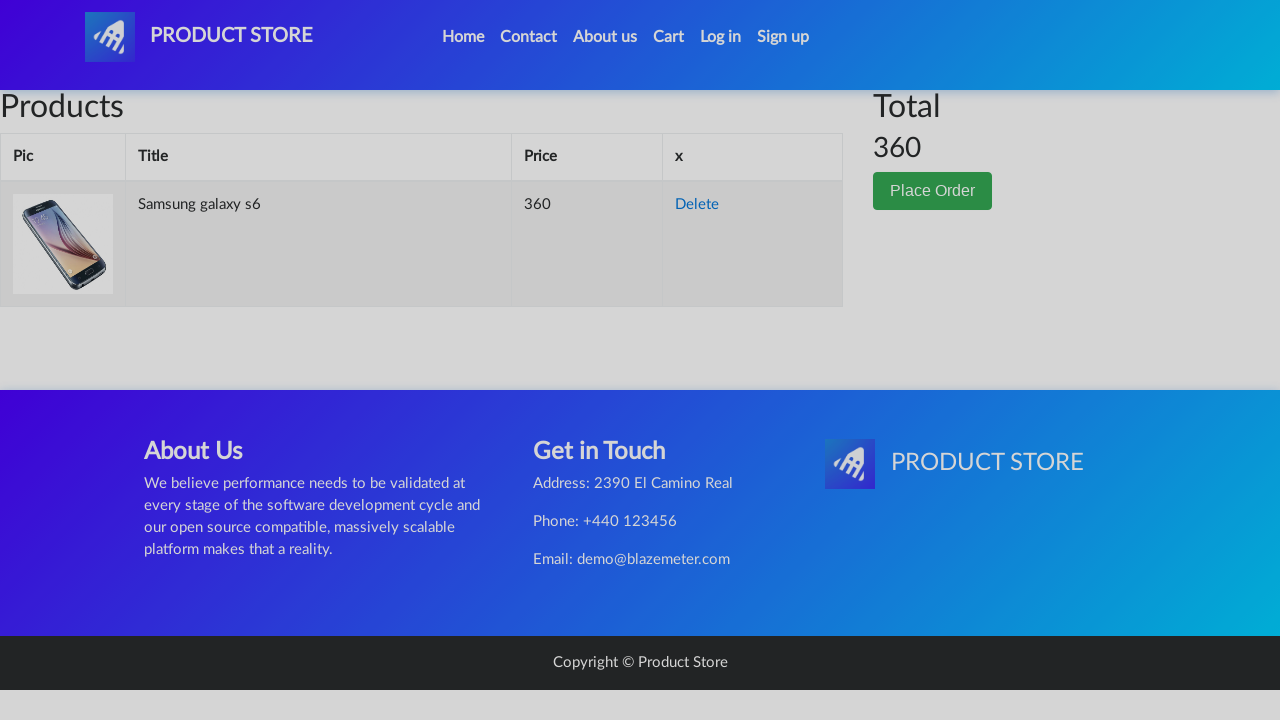

Order modal opened successfully
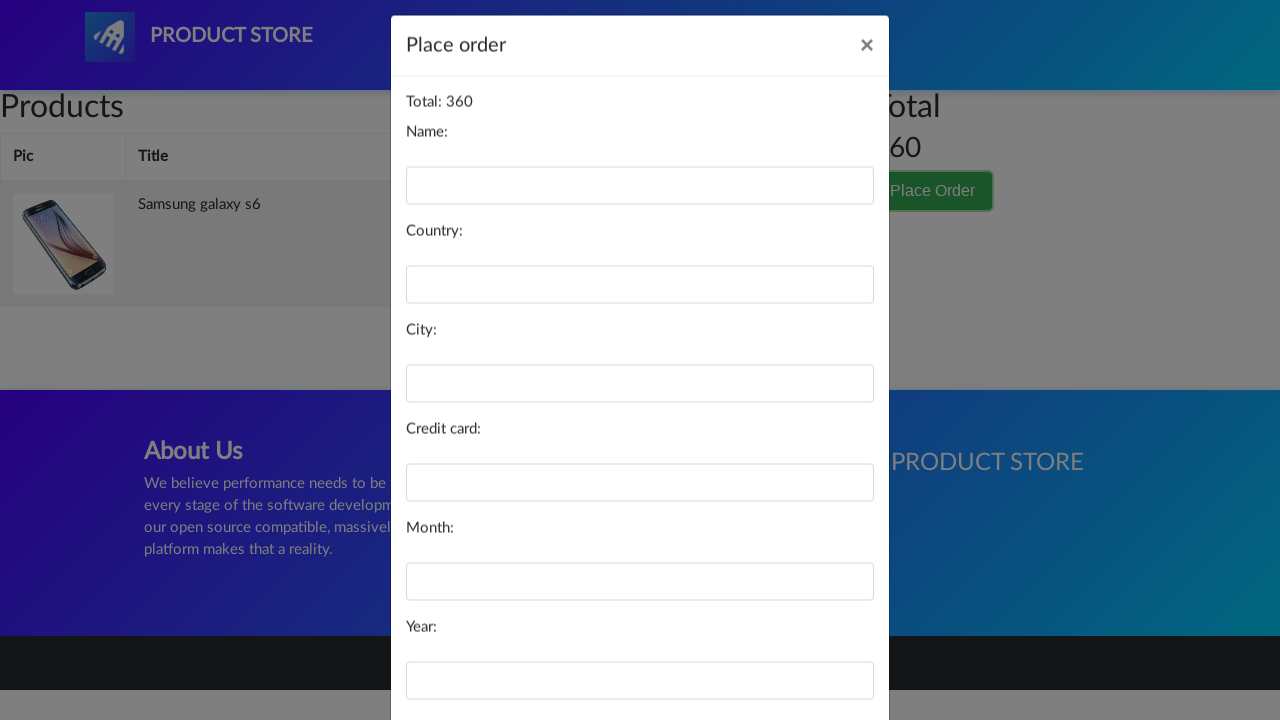

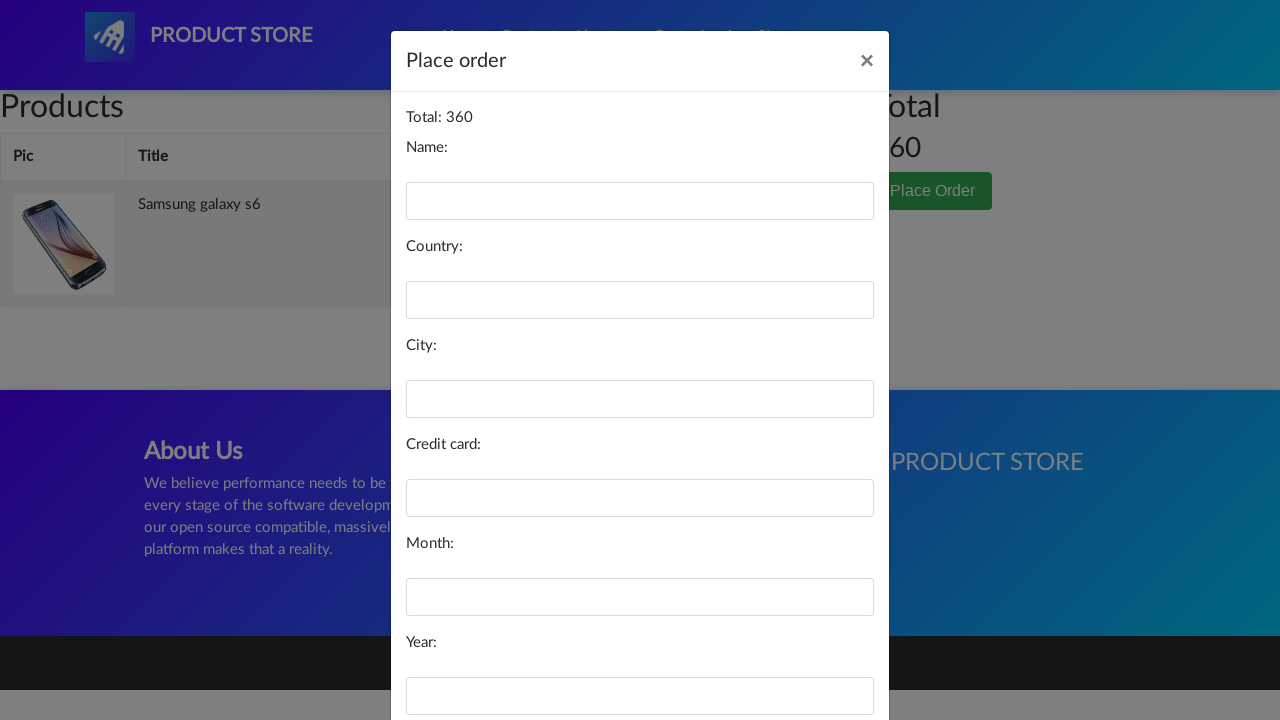